Tests that completed items are removed when Clear completed button is clicked

Starting URL: https://demo.playwright.dev/todomvc

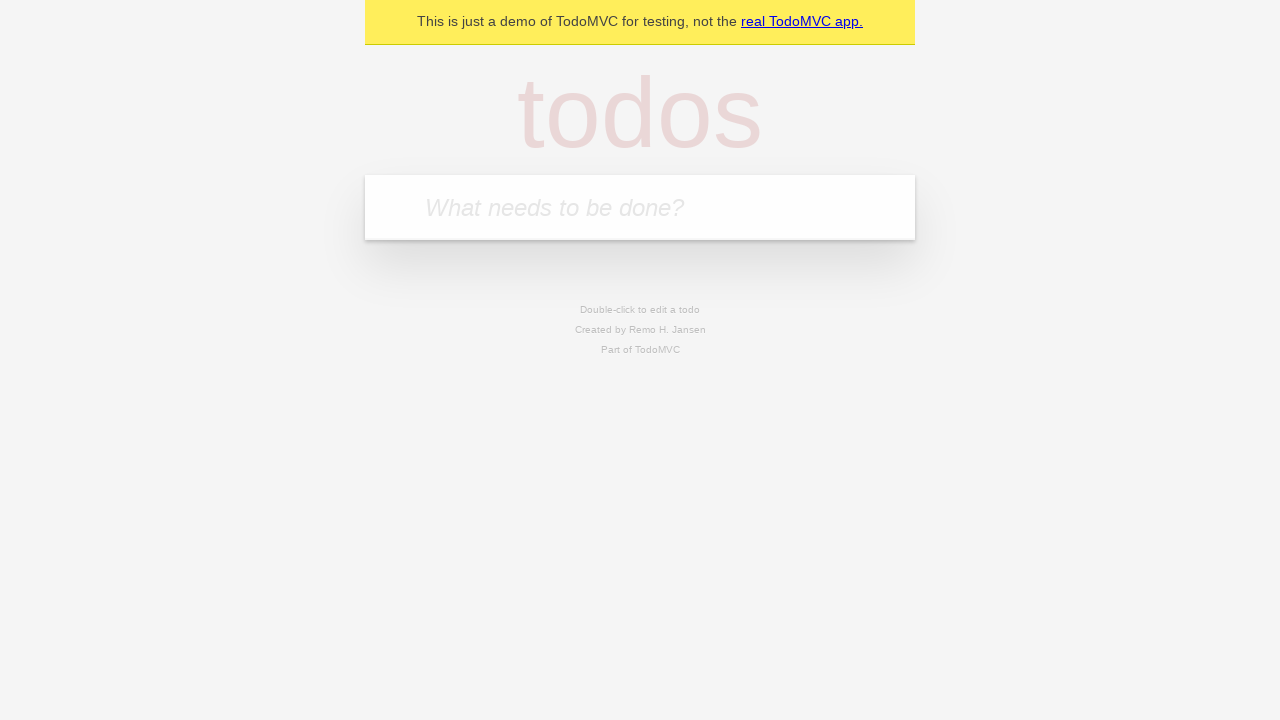

Filled todo input with 'buy some cheese' on internal:attr=[placeholder="What needs to be done?"i]
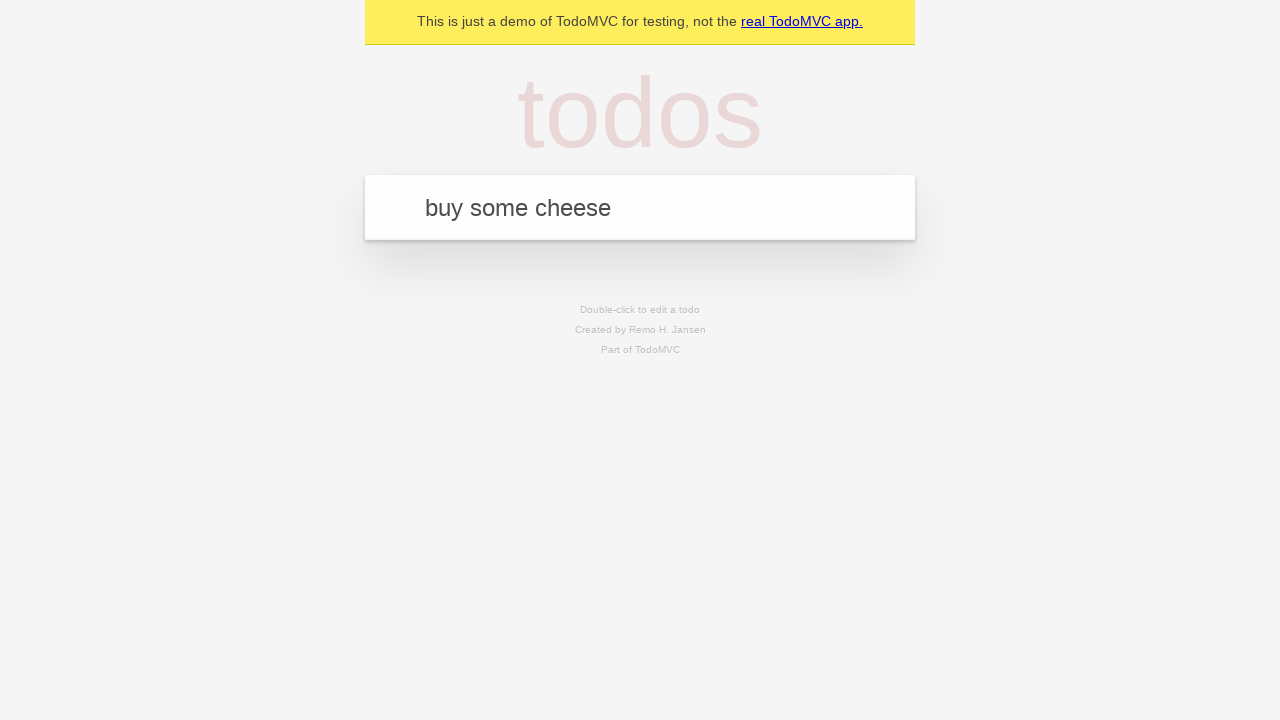

Pressed Enter to add 'buy some cheese' to todo list on internal:attr=[placeholder="What needs to be done?"i]
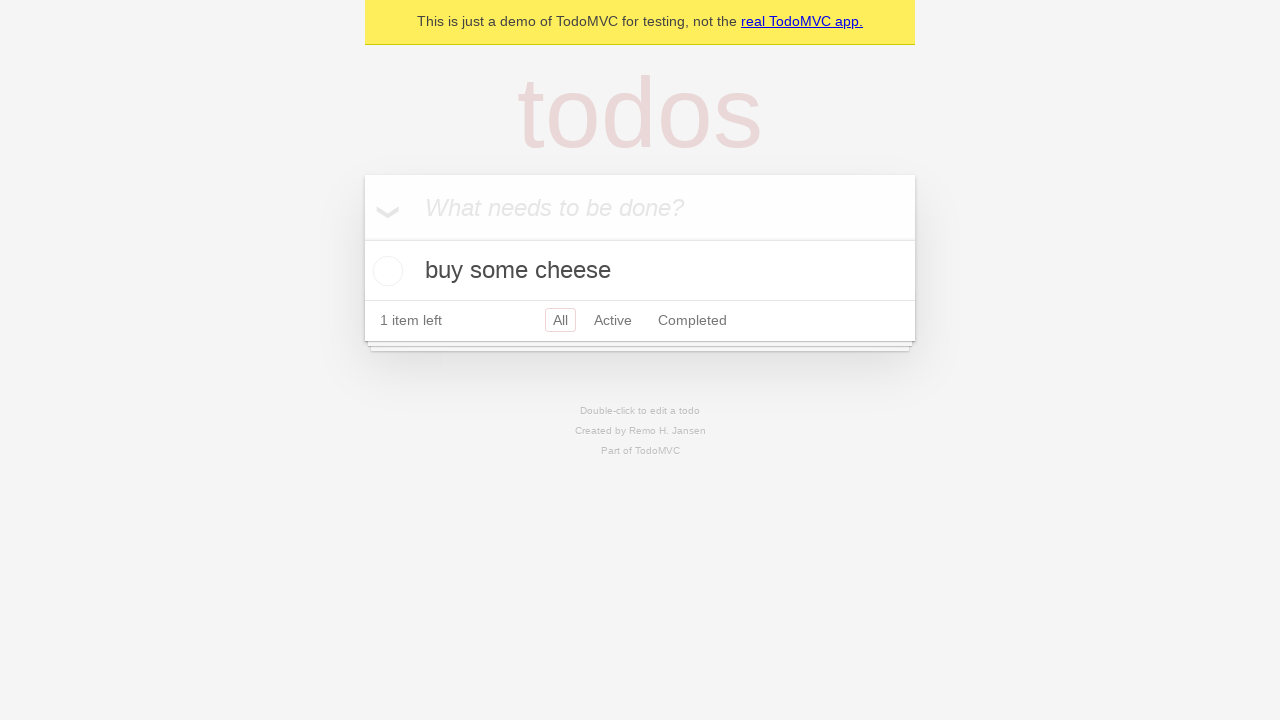

Filled todo input with 'feed the cat' on internal:attr=[placeholder="What needs to be done?"i]
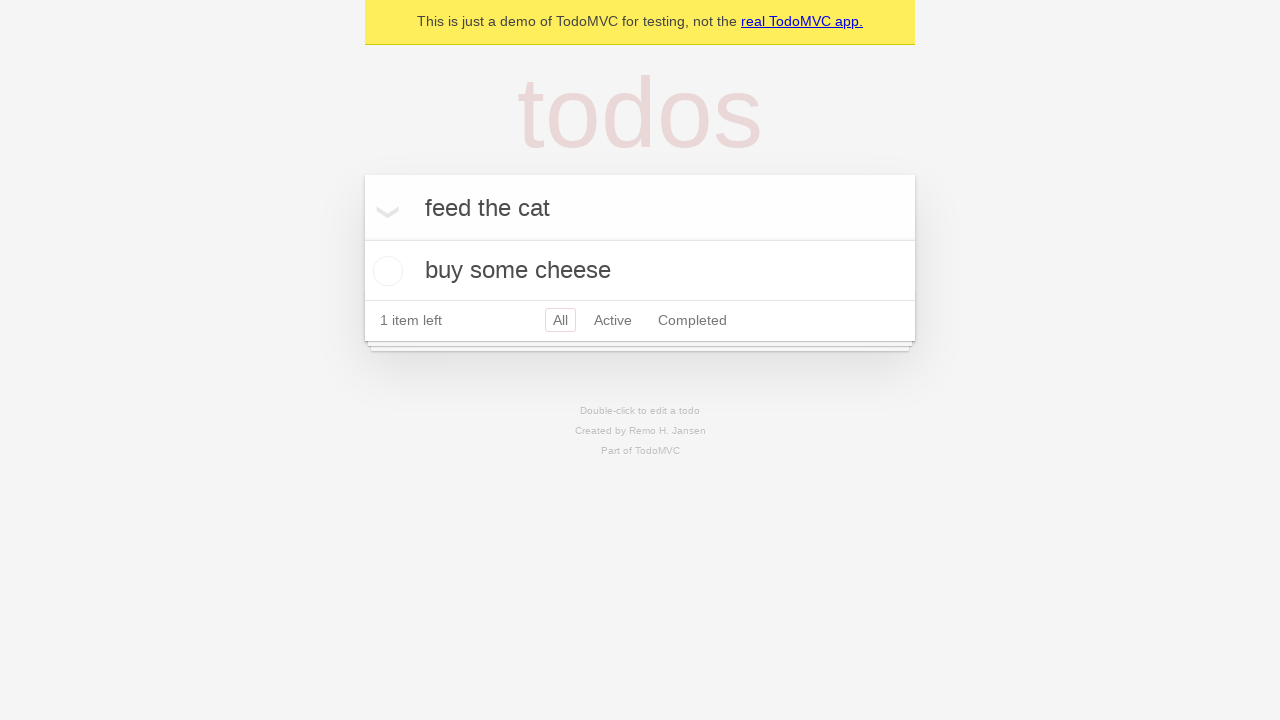

Pressed Enter to add 'feed the cat' to todo list on internal:attr=[placeholder="What needs to be done?"i]
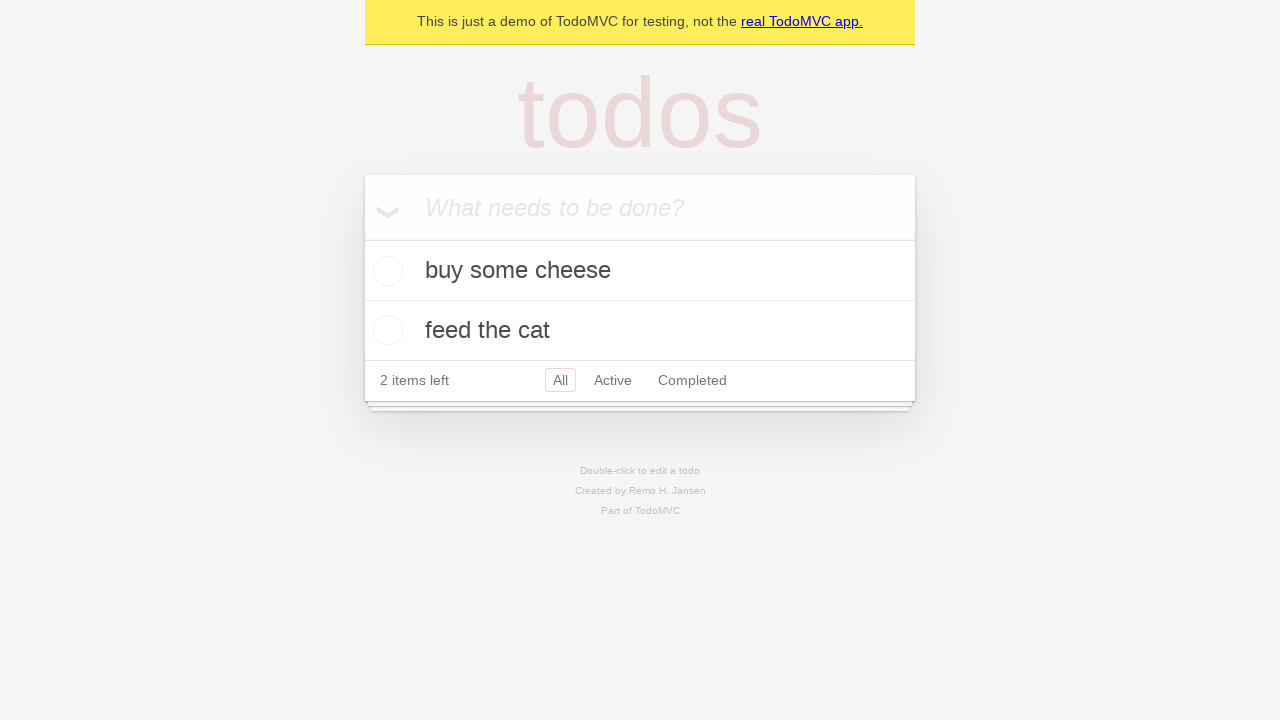

Filled todo input with 'book a doctors appointment' on internal:attr=[placeholder="What needs to be done?"i]
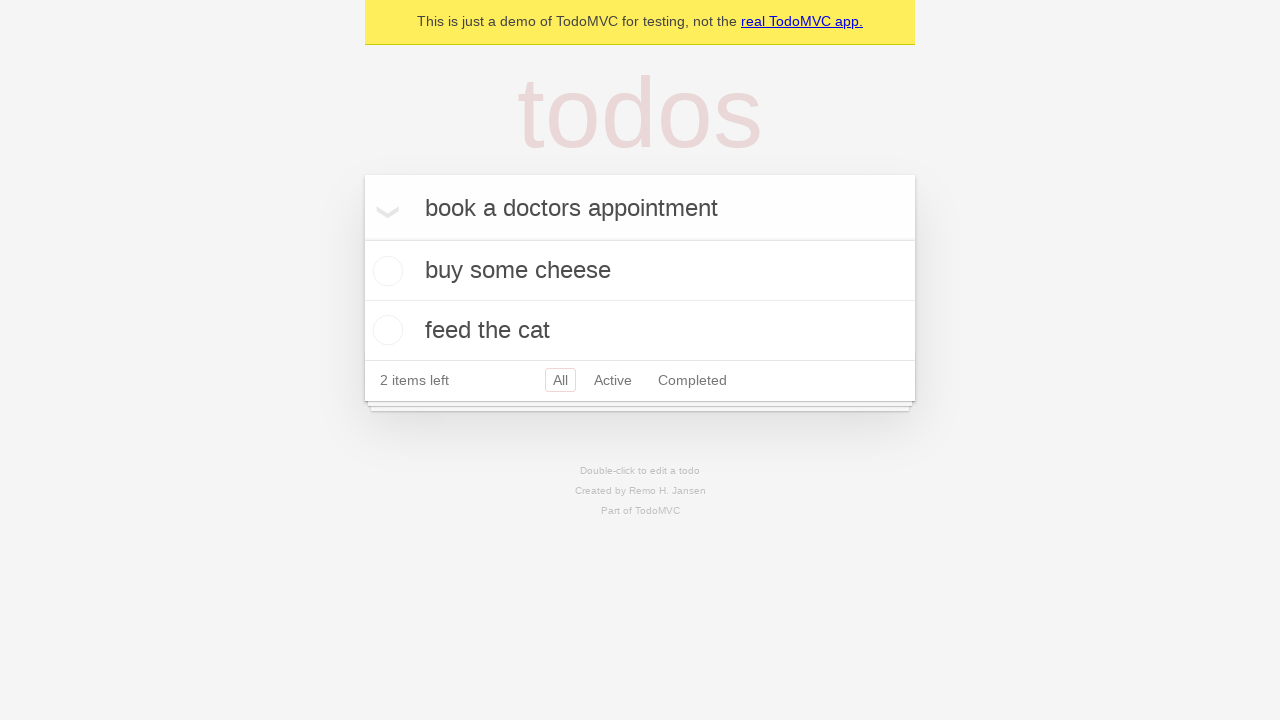

Pressed Enter to add 'book a doctors appointment' to todo list on internal:attr=[placeholder="What needs to be done?"i]
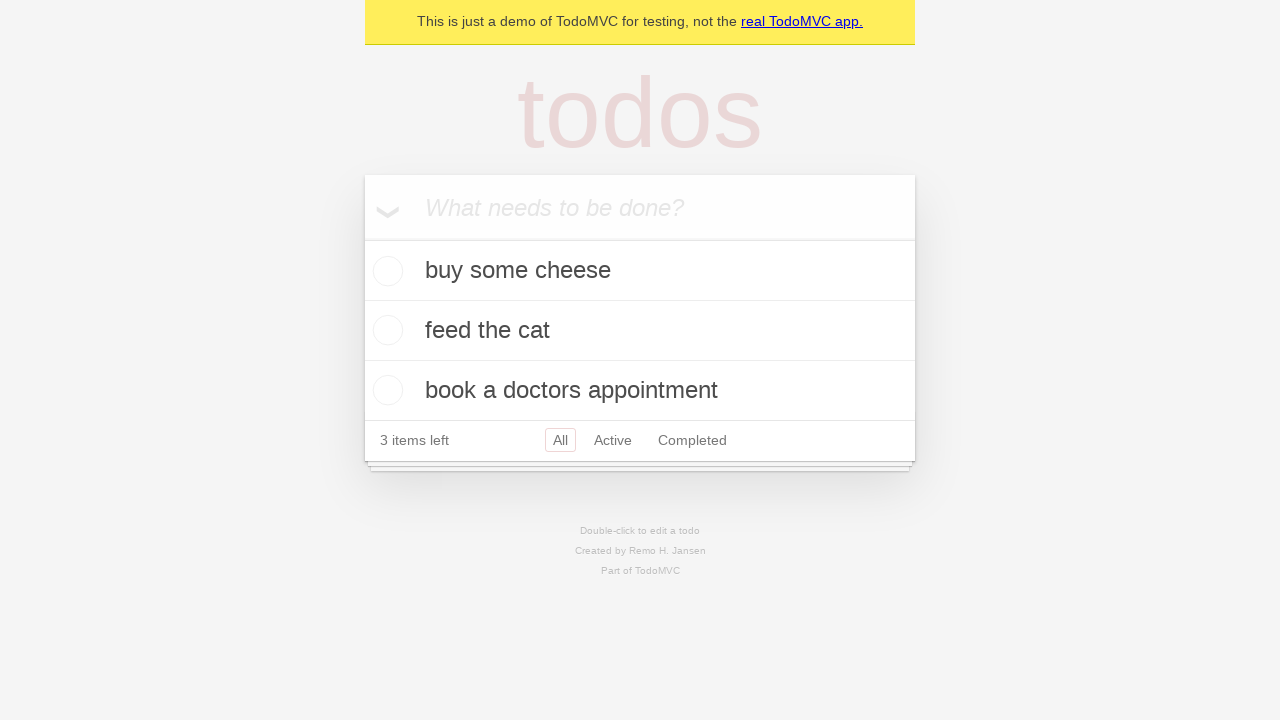

Located all todo items
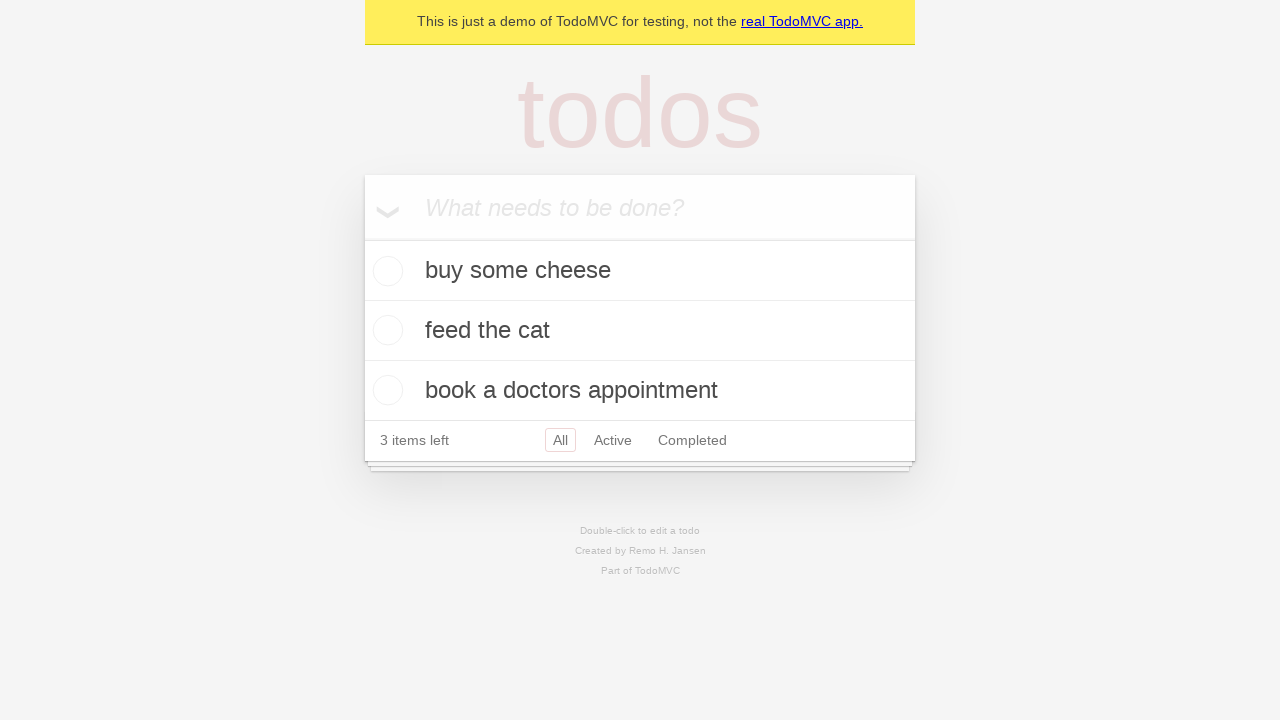

Checked the second todo item at (385, 330) on internal:testid=[data-testid="todo-item"s] >> nth=1 >> internal:role=checkbox
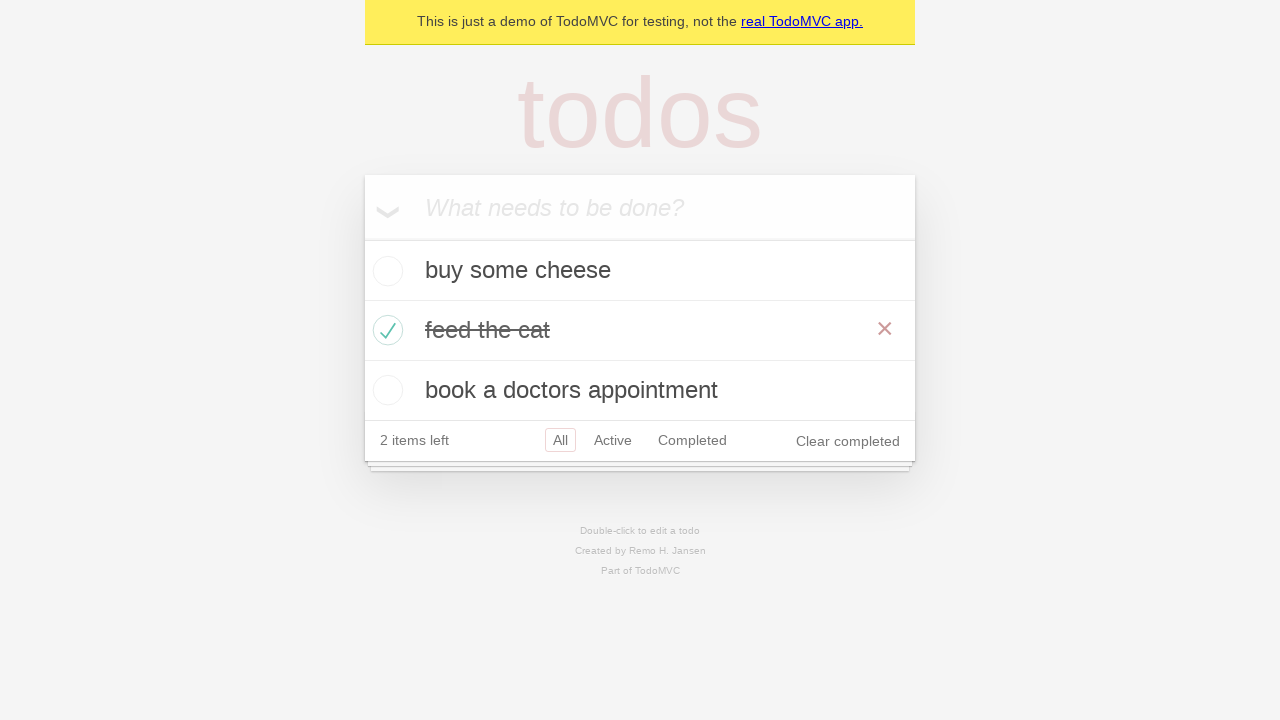

Clicked 'Clear completed' button to remove checked items at (848, 441) on internal:role=button[name="Clear completed"i]
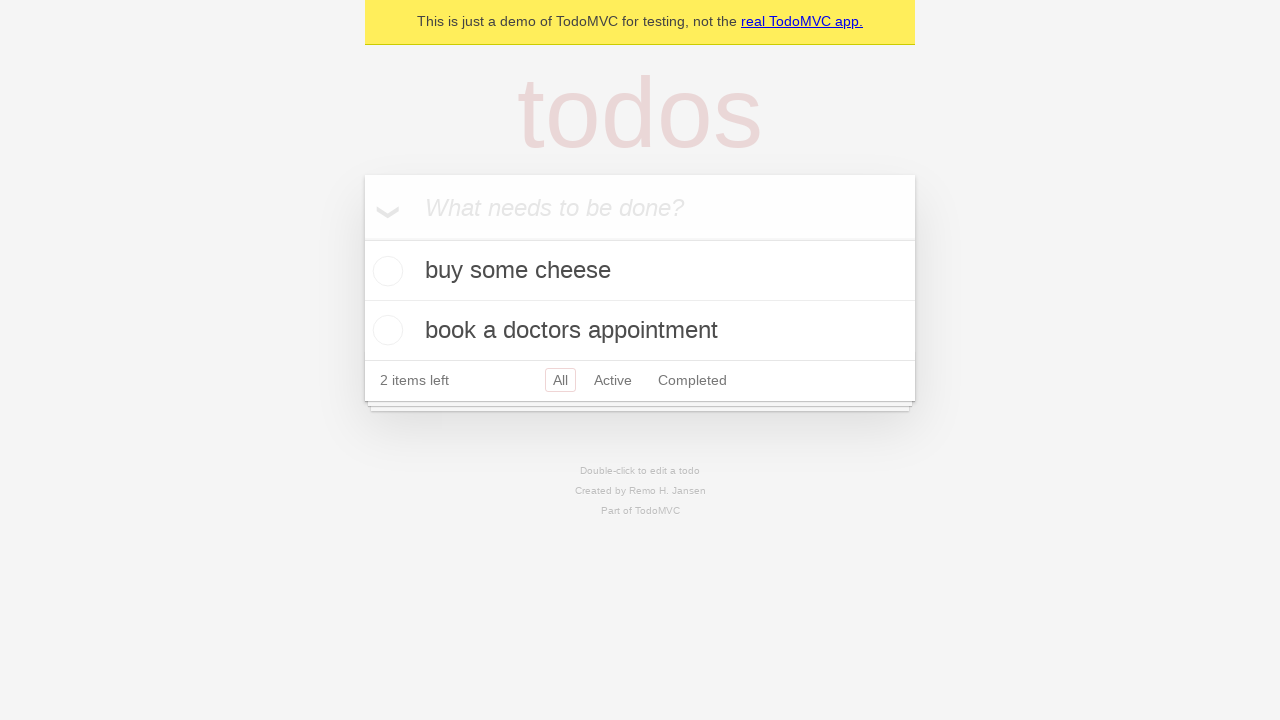

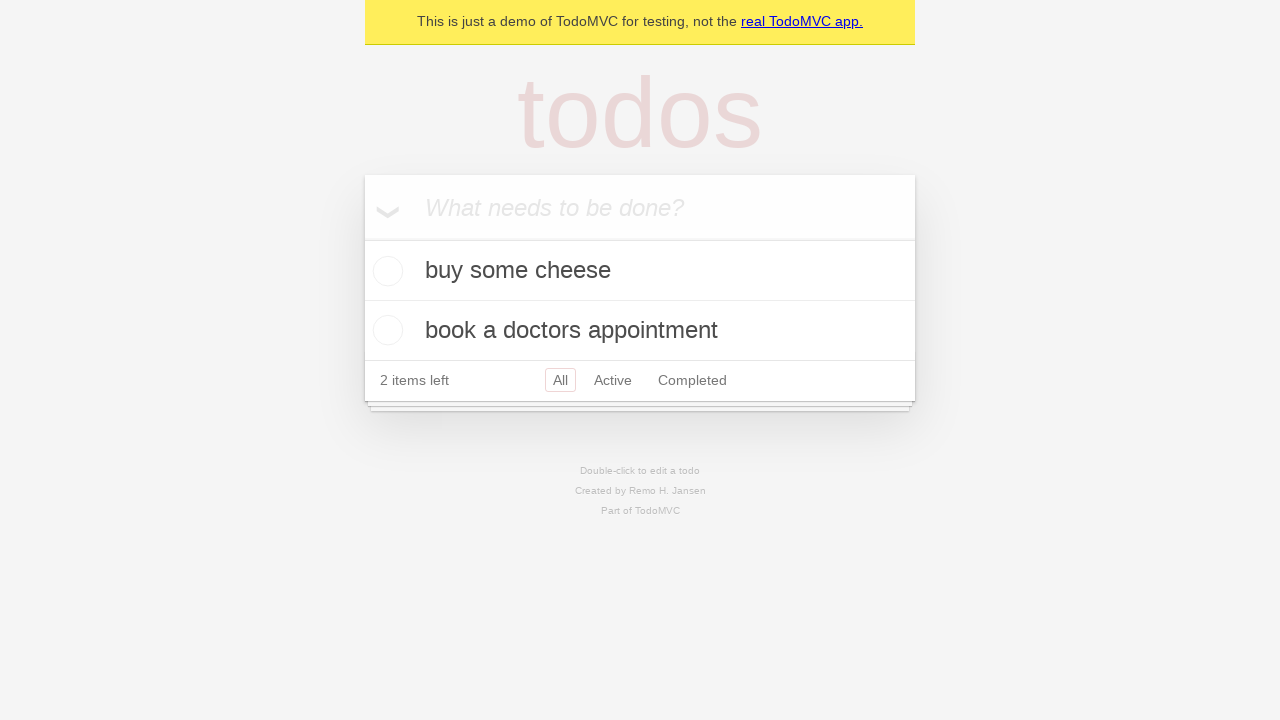